Tests the Add Element functionality by clicking the Add Element button and verifying that a Delete button appears on the page.

Starting URL: https://the-internet.herokuapp.com/add_remove_elements/

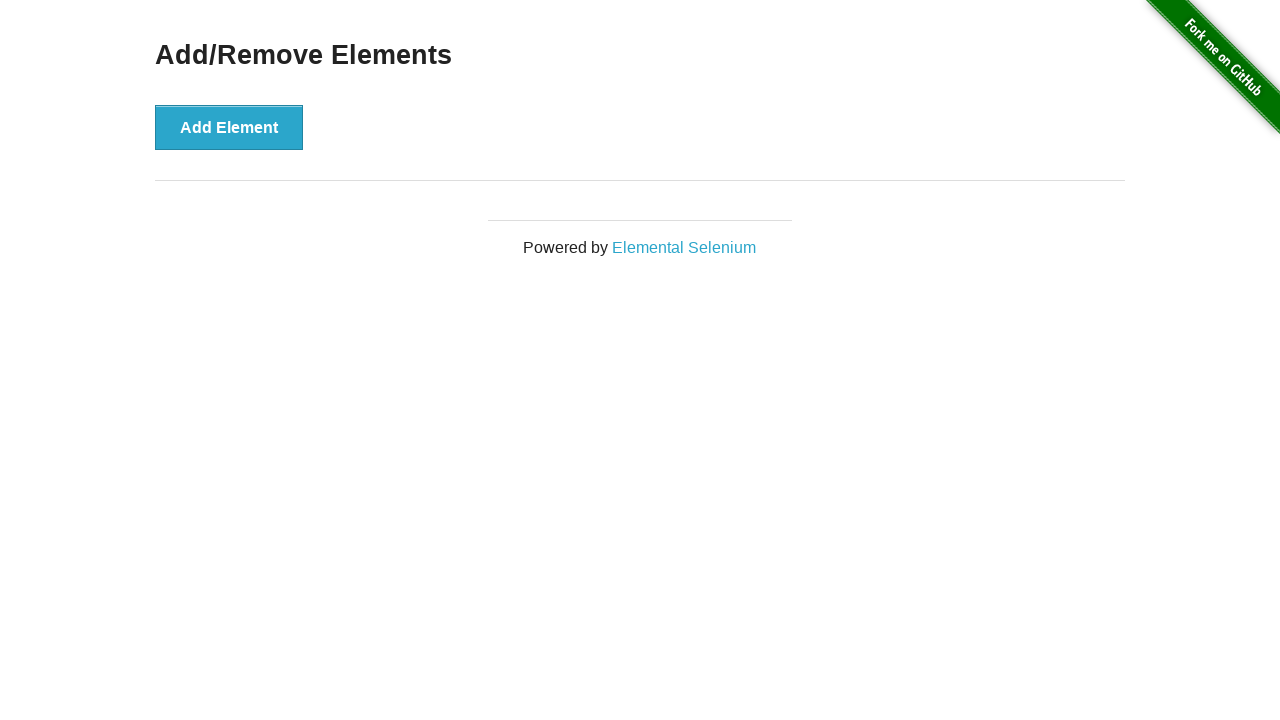

Clicked the Add Element button at (229, 127) on button:has-text('Add Element')
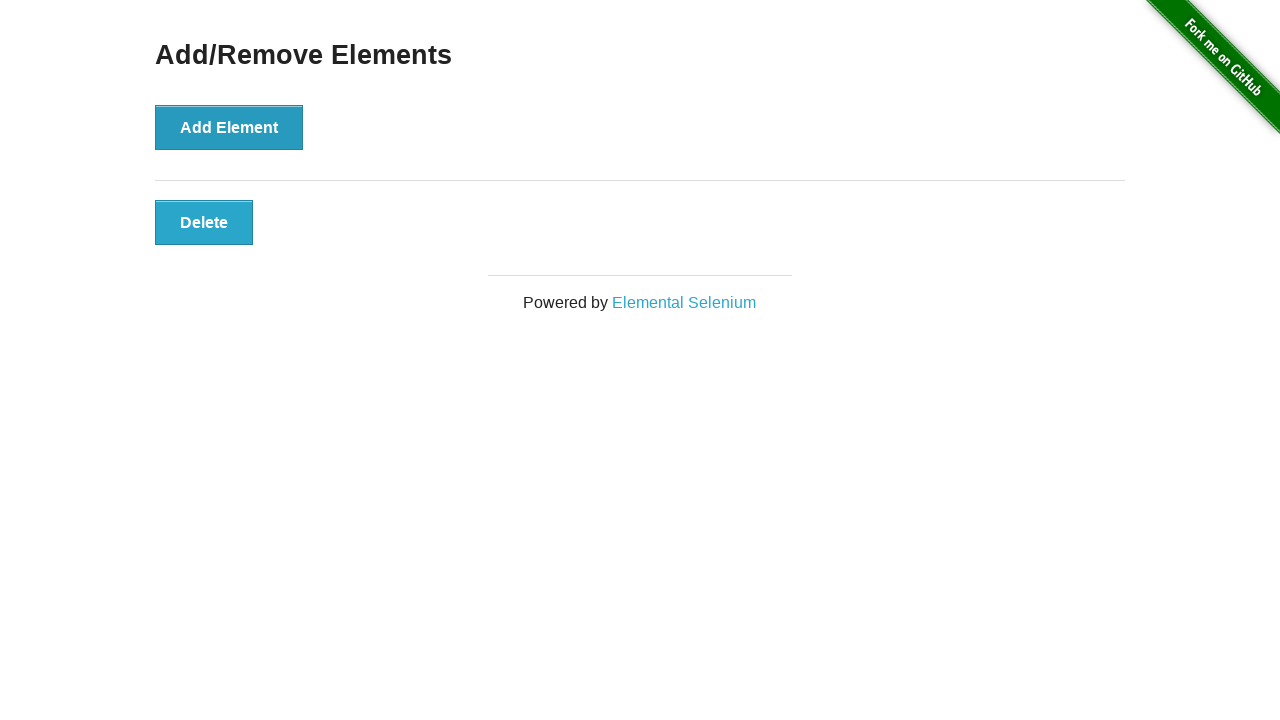

Verified that Delete button appeared on the page
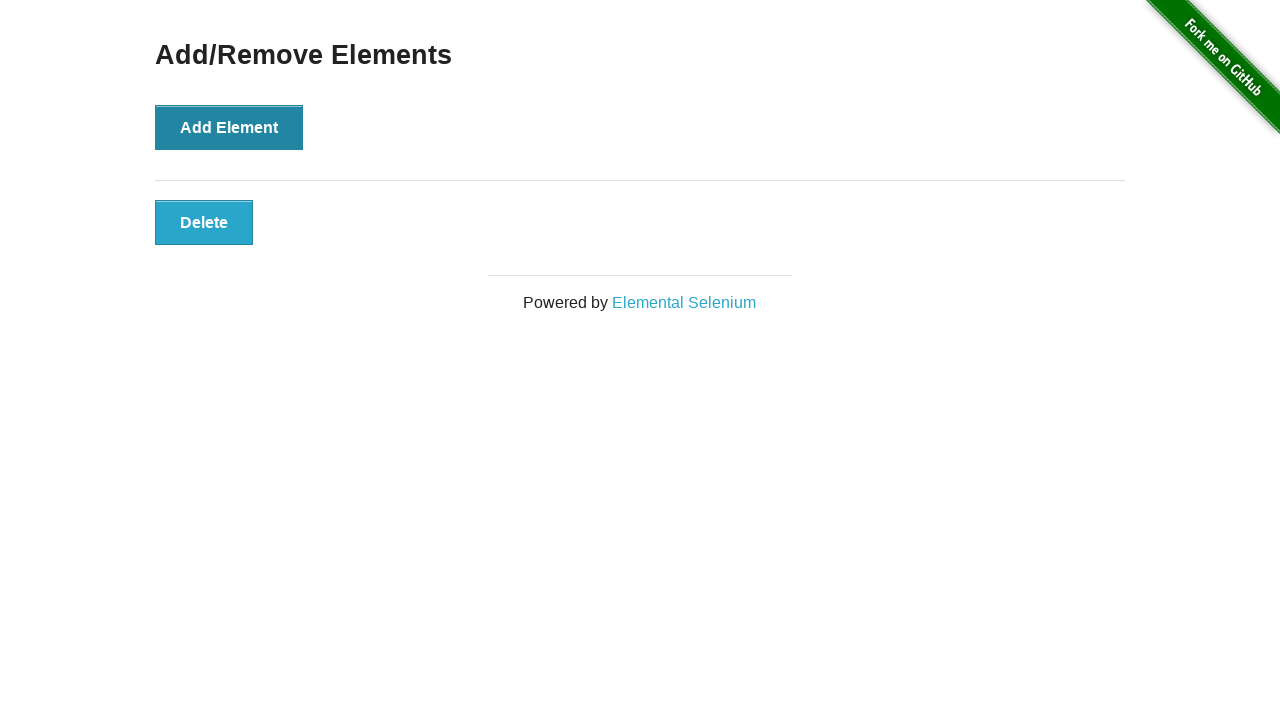

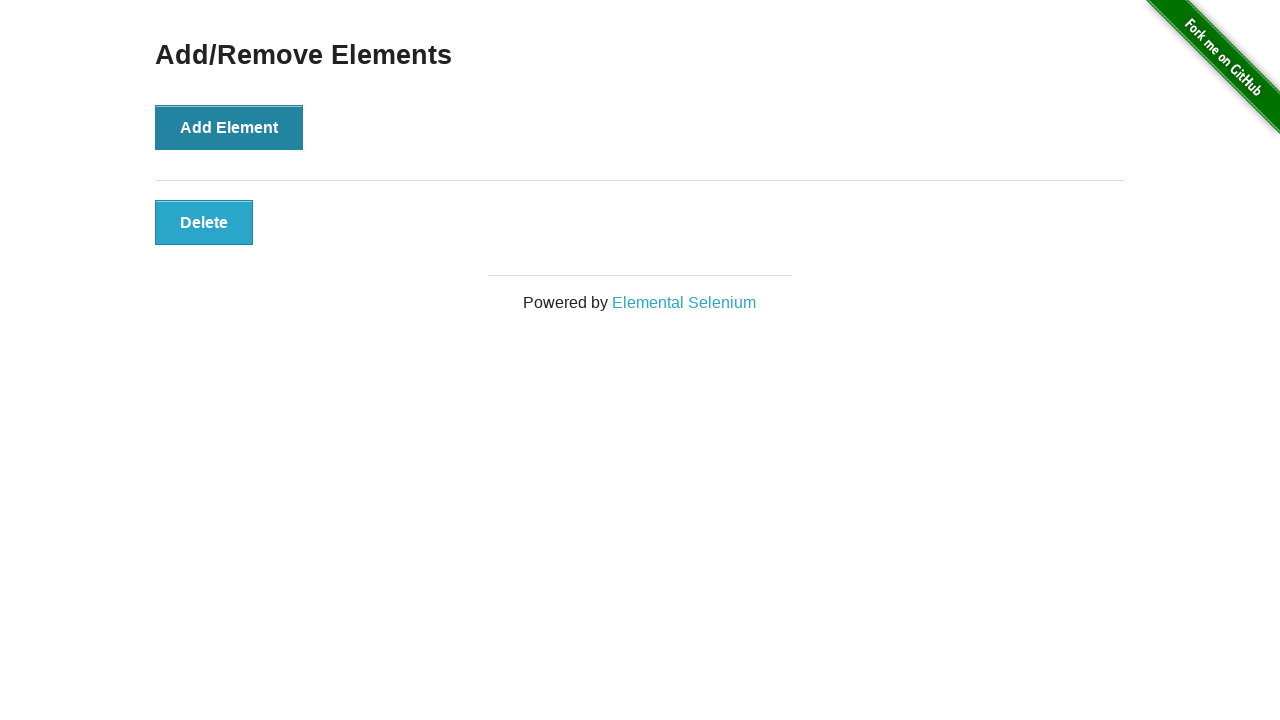